Tests hover functionality by moving mouse over an element

Starting URL: https://dgotlieb.github.io/Actions/

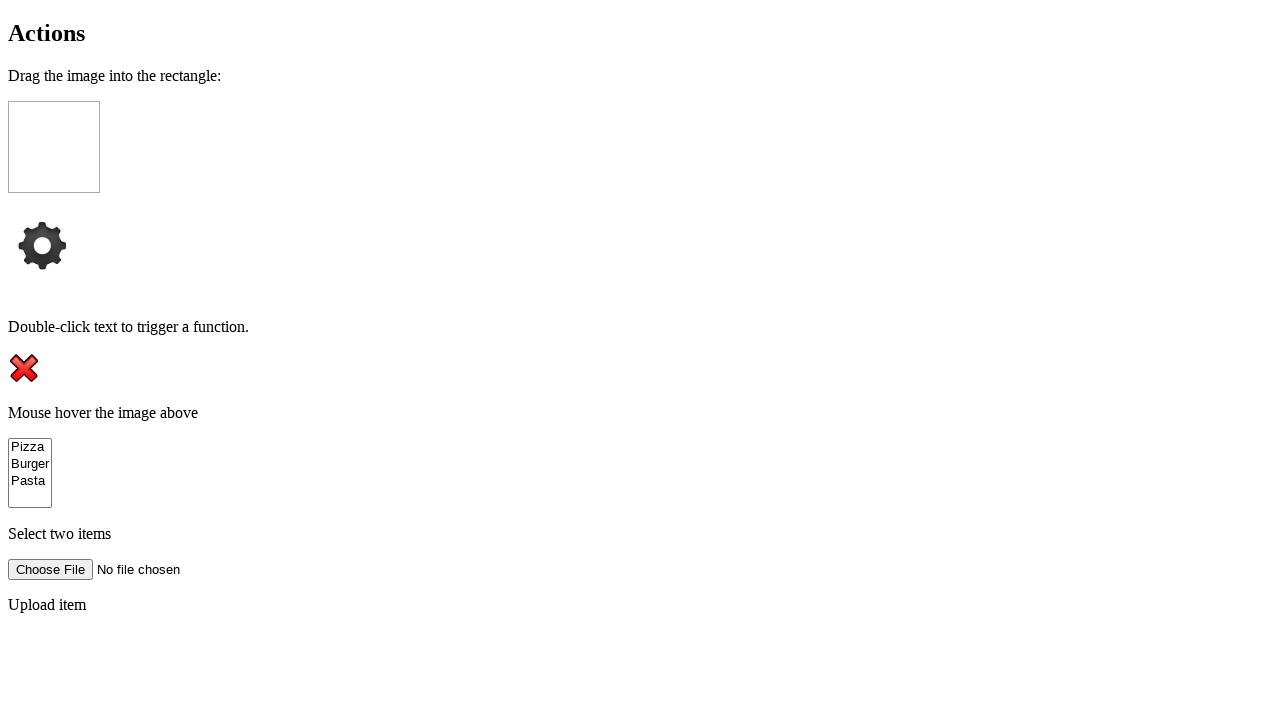

Navigated to Actions test page
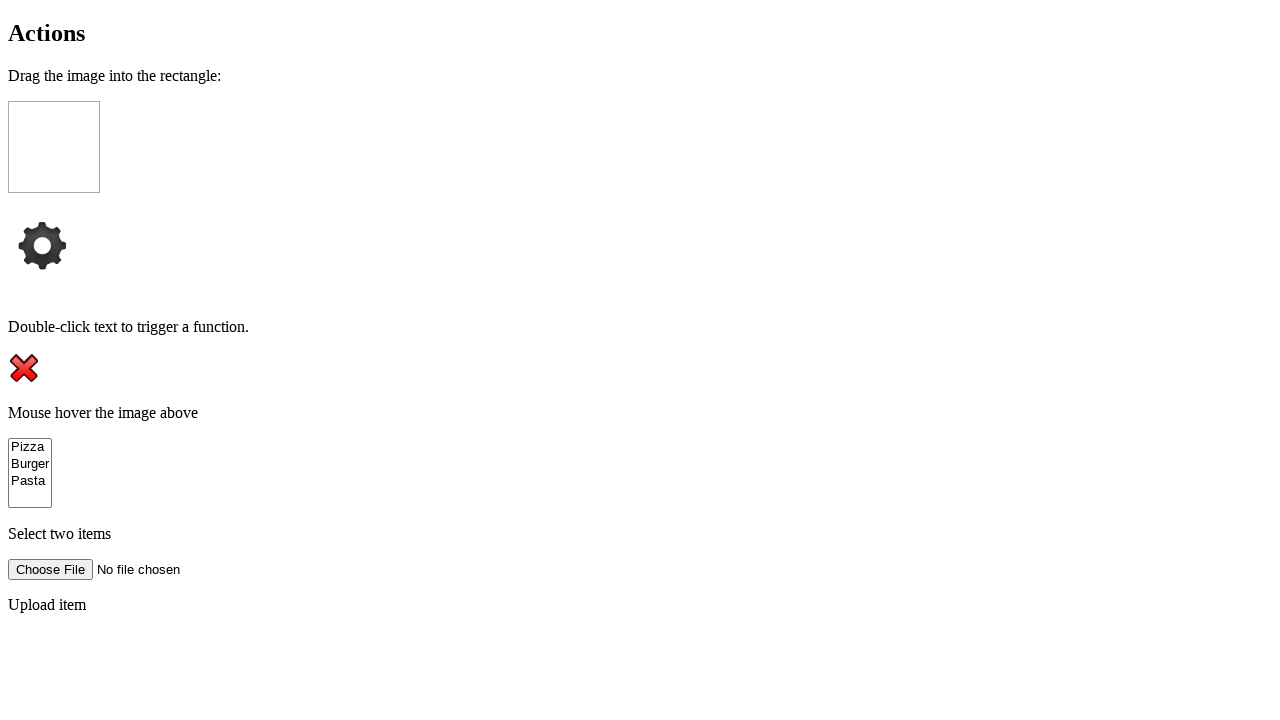

Hovered over close element to test hover functionality at (24, 368) on #close
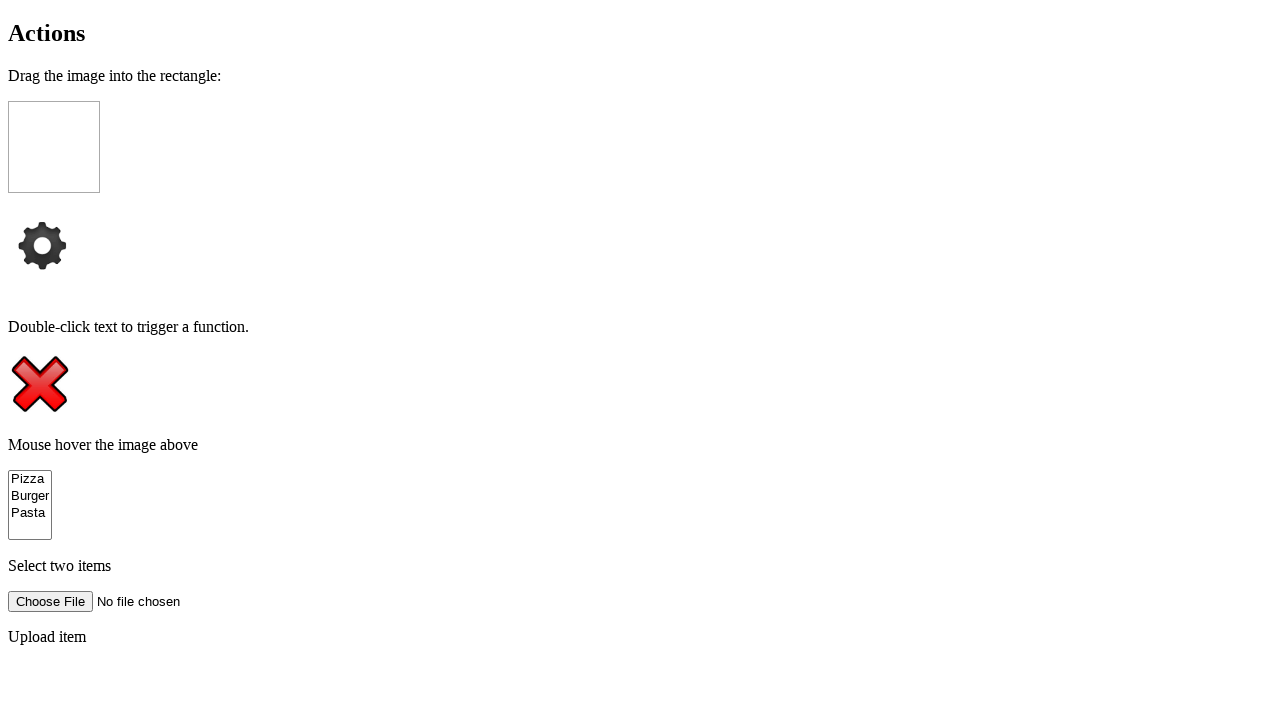

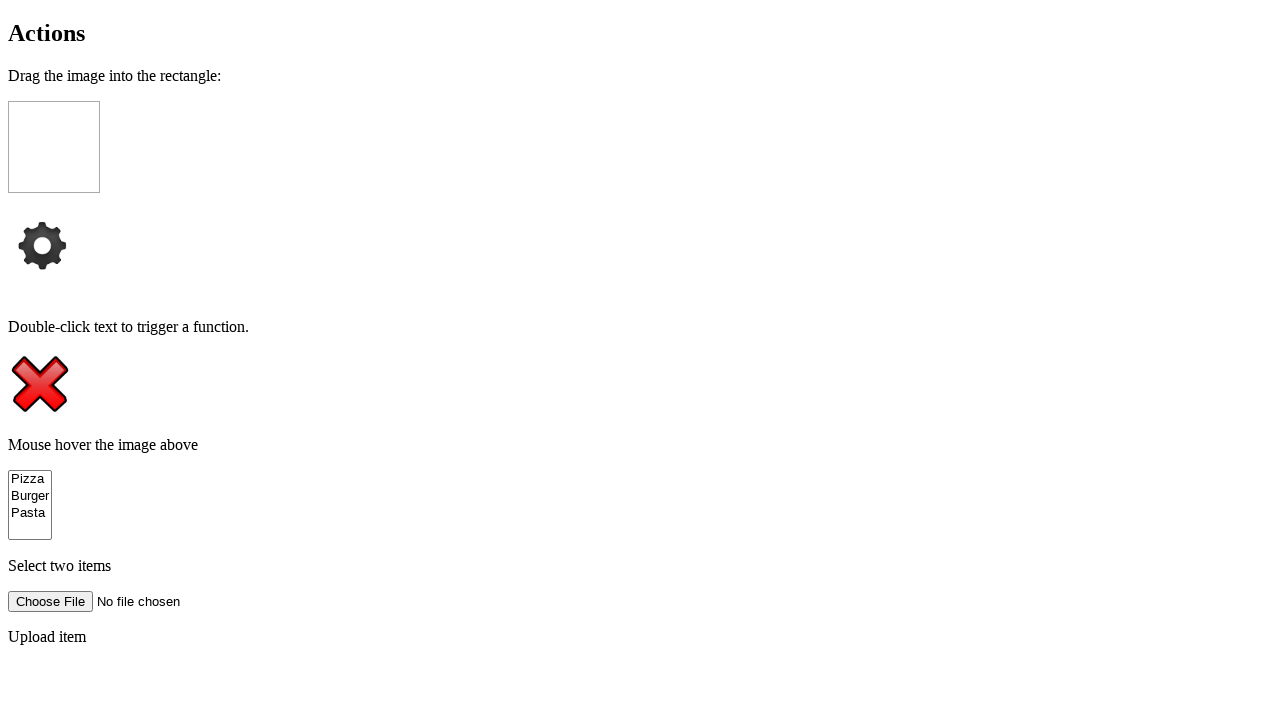